Tests JavaScript alert and prompt dialog handling by clicking buttons that trigger alerts, accepting them, and entering text in a prompt dialog

Starting URL: http://demoqa.com/alerts

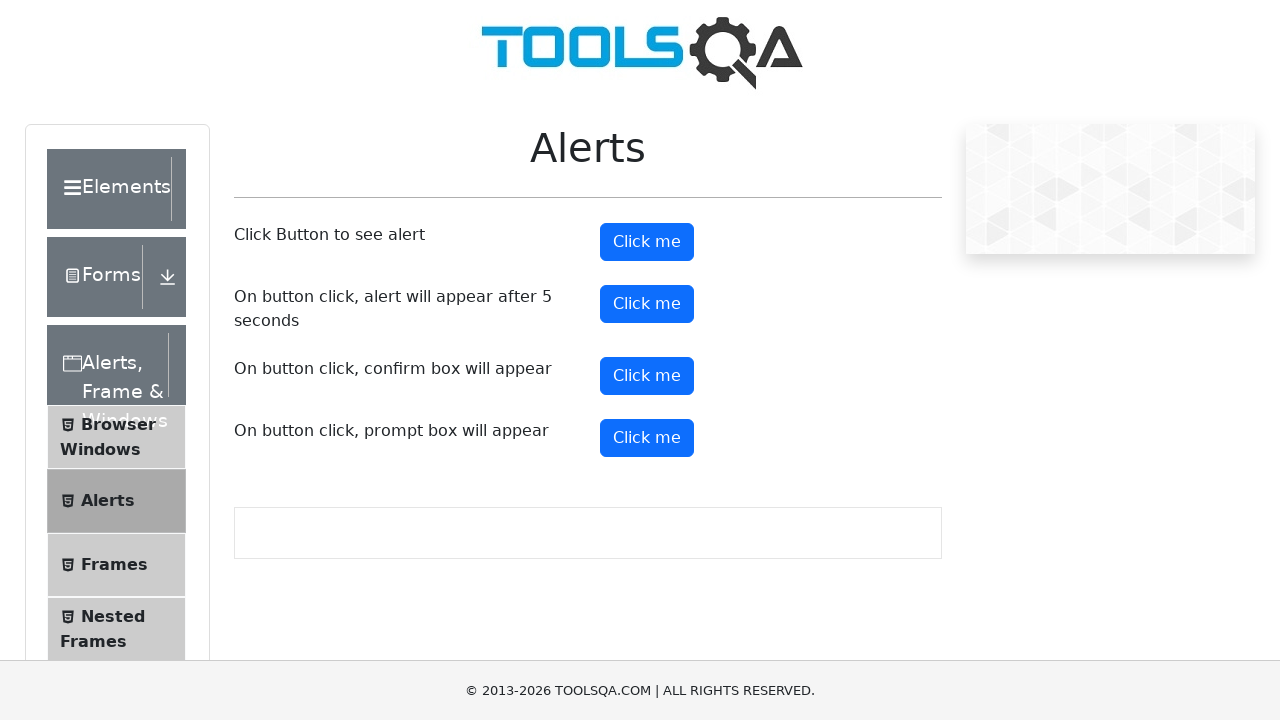

Set up dialog handler to accept confirm dialog
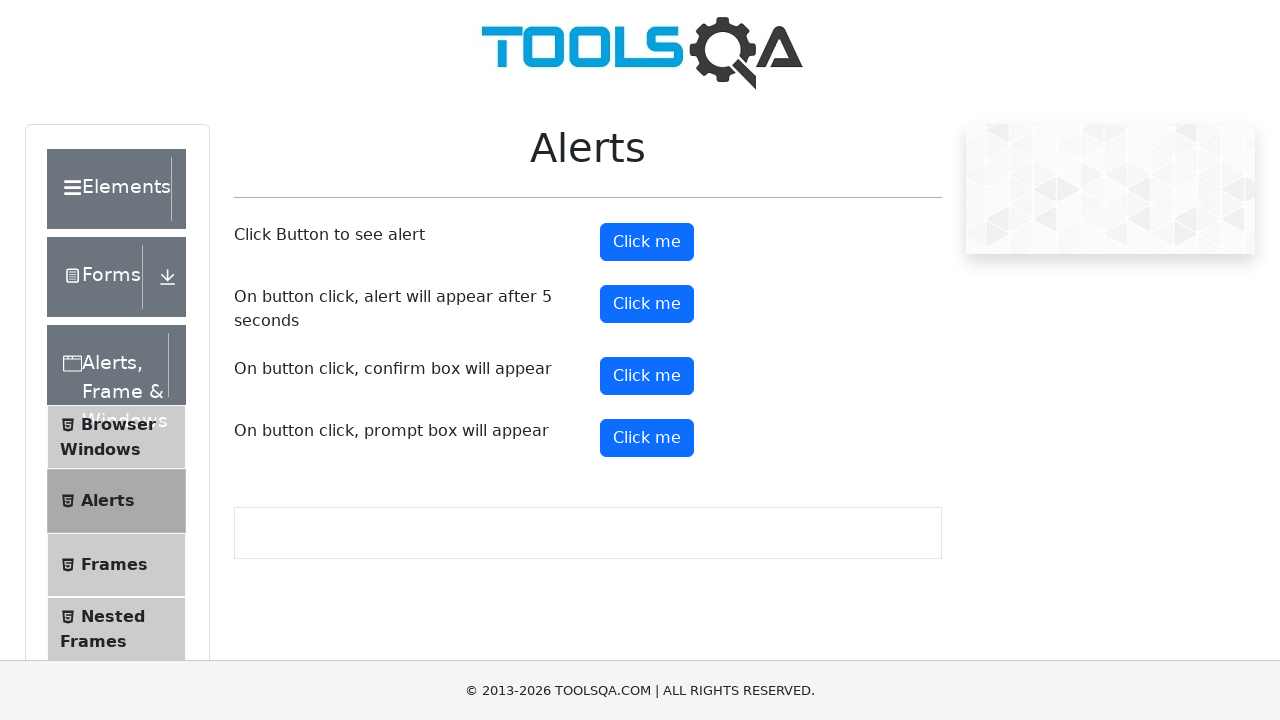

Clicked confirm button to trigger alert dialog at (647, 376) on #confirmButton
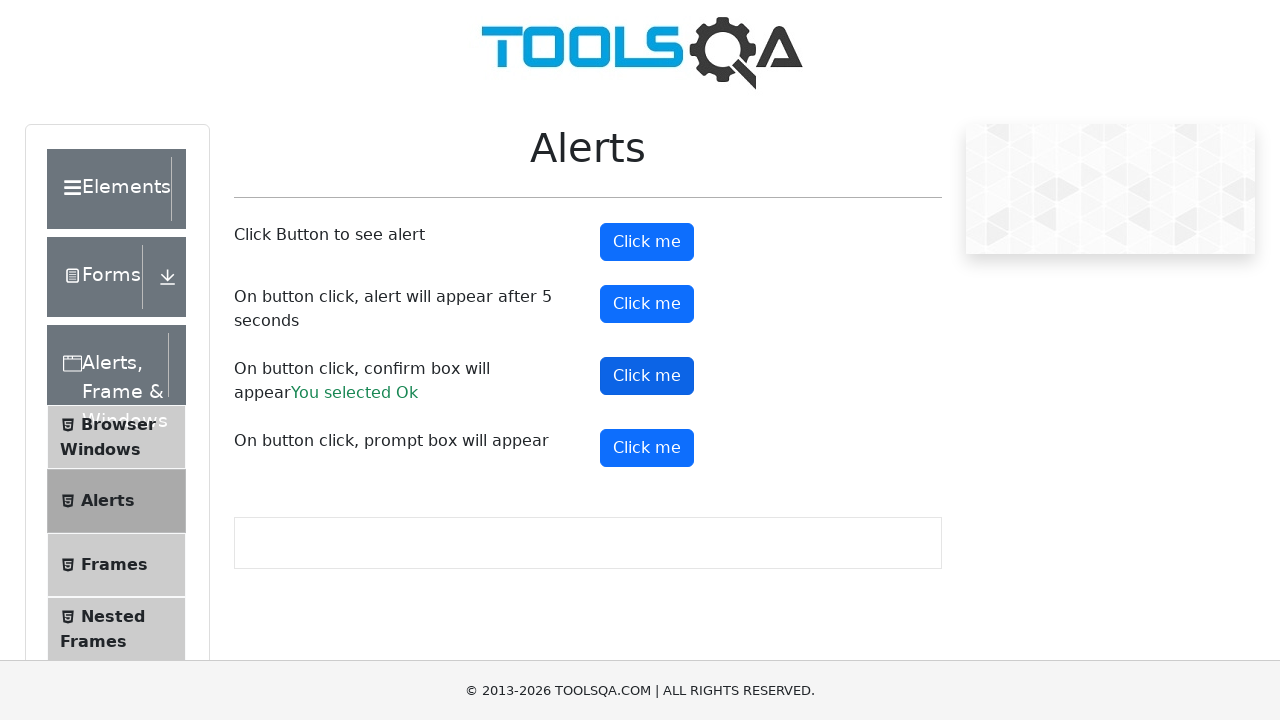

Set up dialog handler to accept prompt dialog with text 'my text is this'
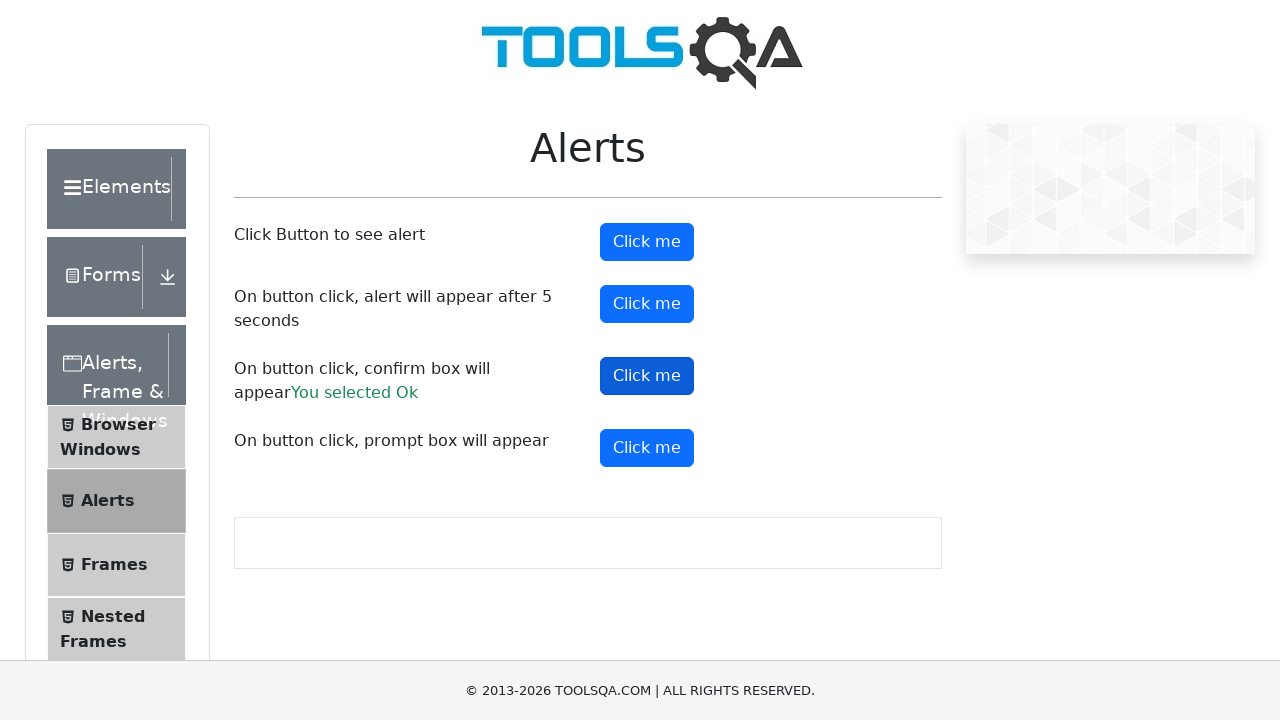

Clicked prompt button to trigger prompt dialog at (647, 448) on #promtButton
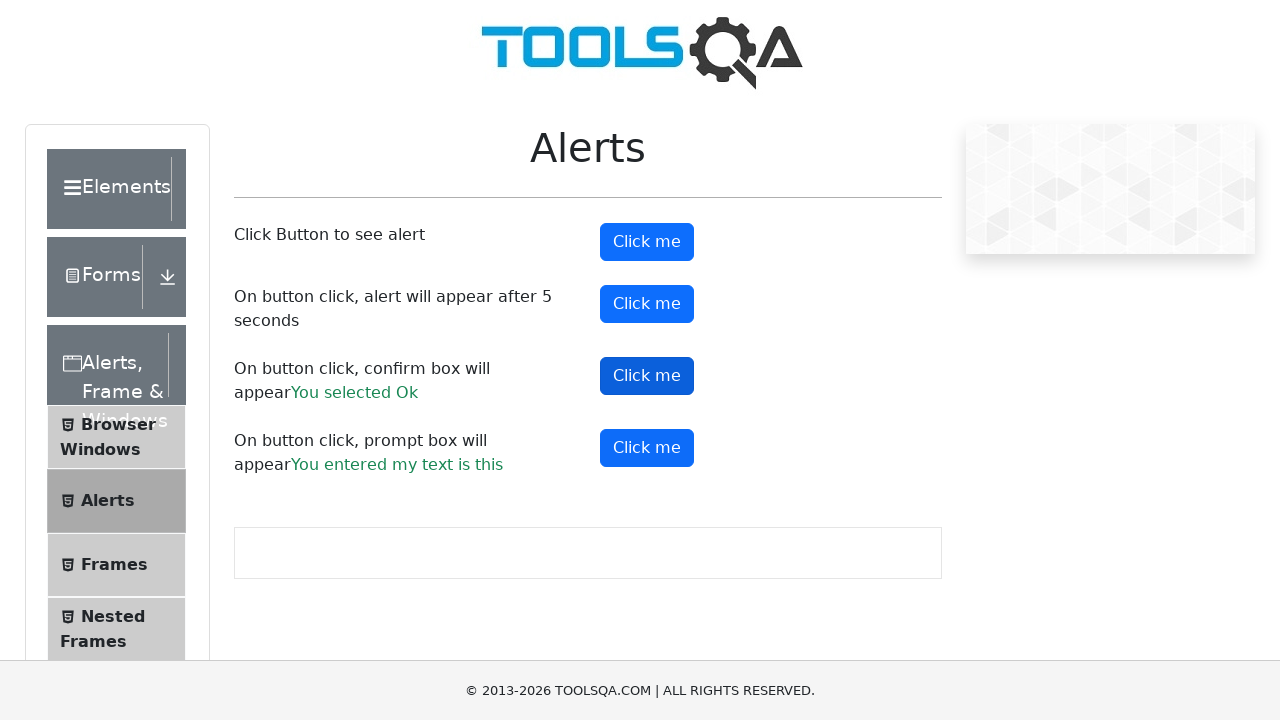

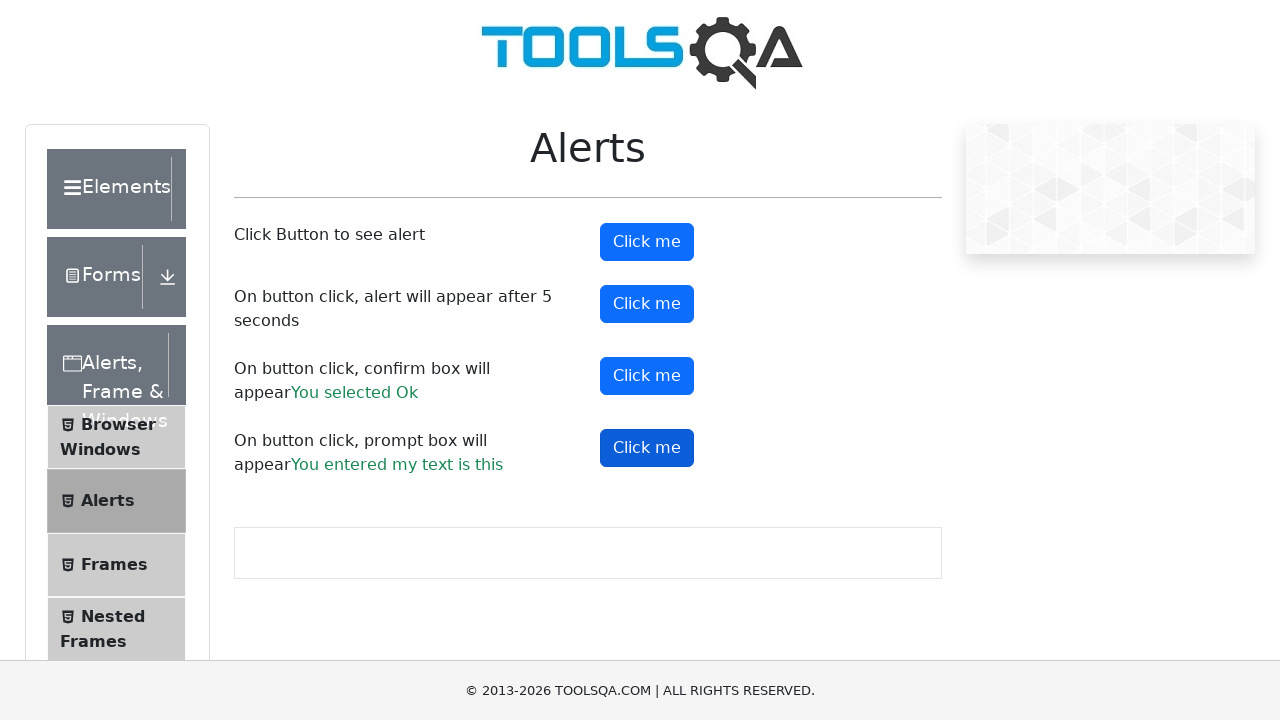